Tests navigation from the homepage to the About Us page by clicking the About Us link and verifying the page loads

Starting URL: https://training-support.net

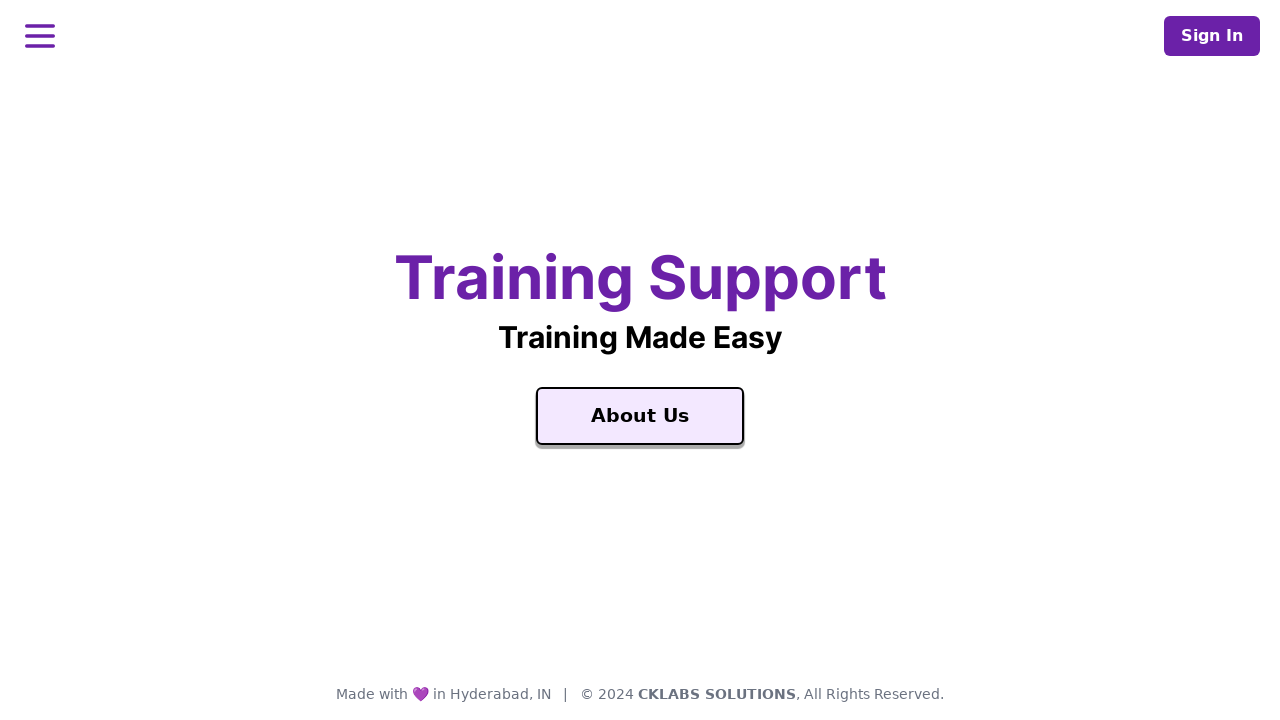

Clicked the About Us link at (640, 416) on text=About Us
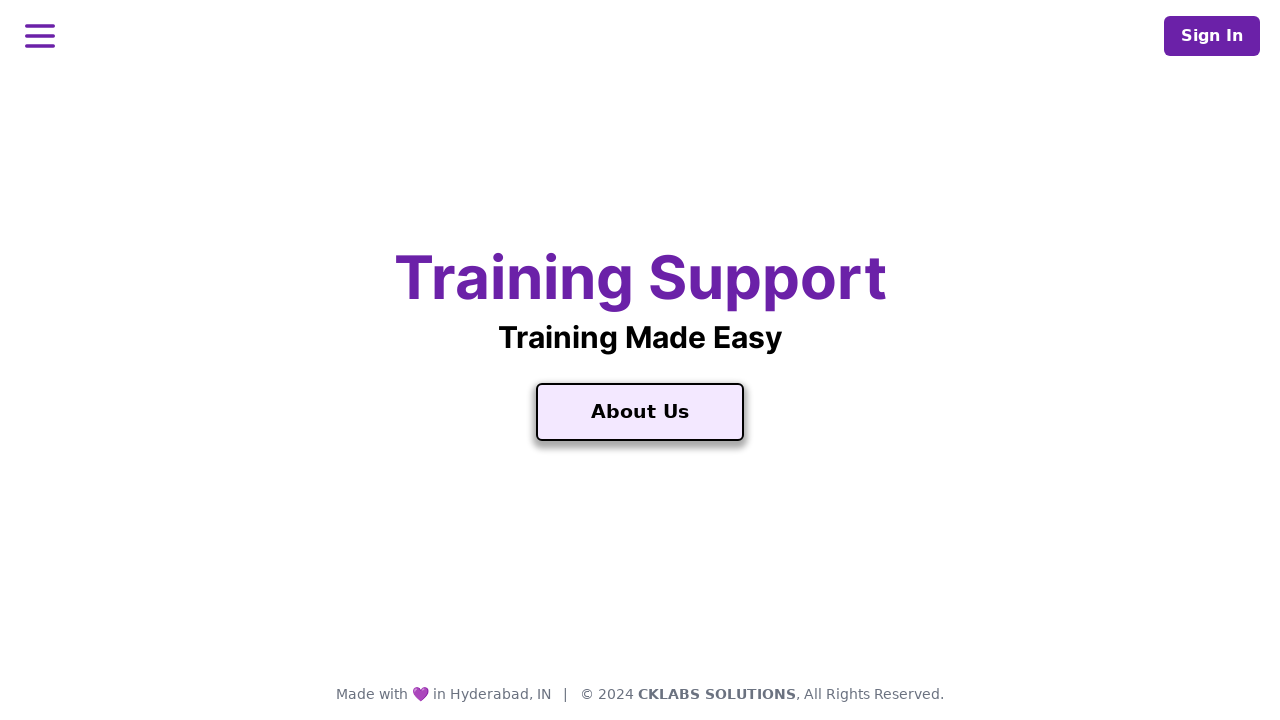

About Us page loaded and DOM content finished loading
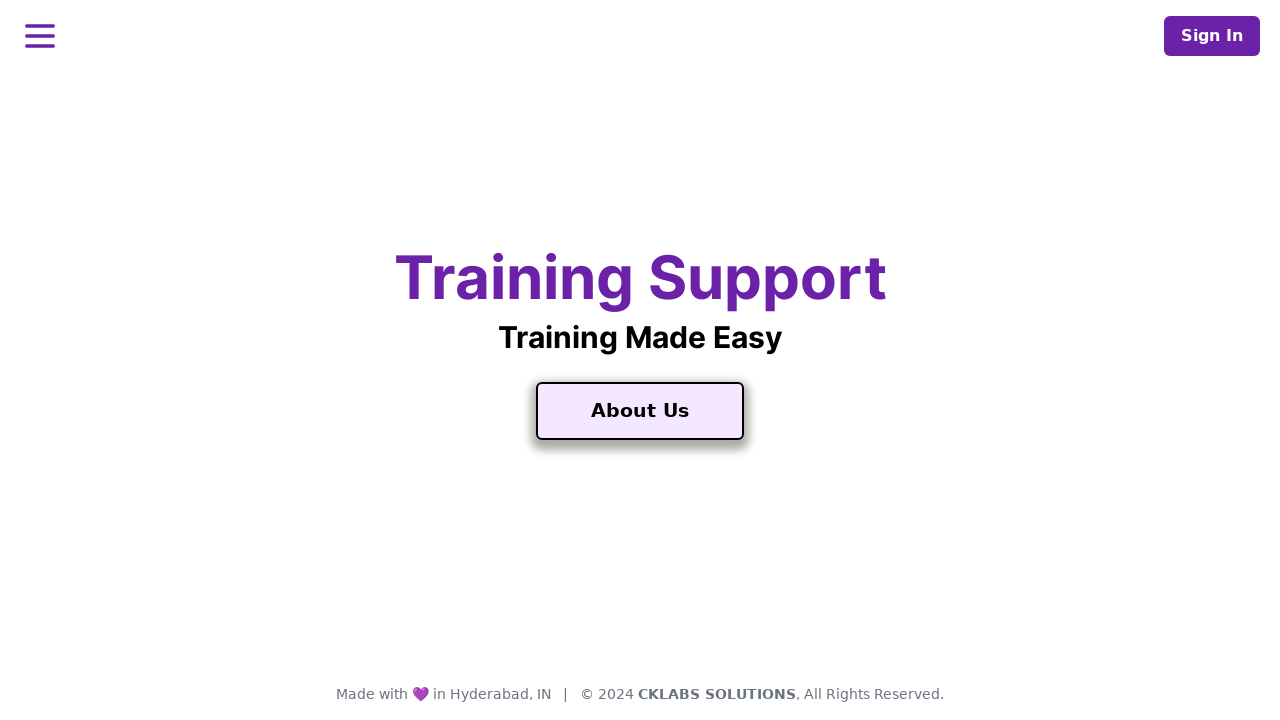

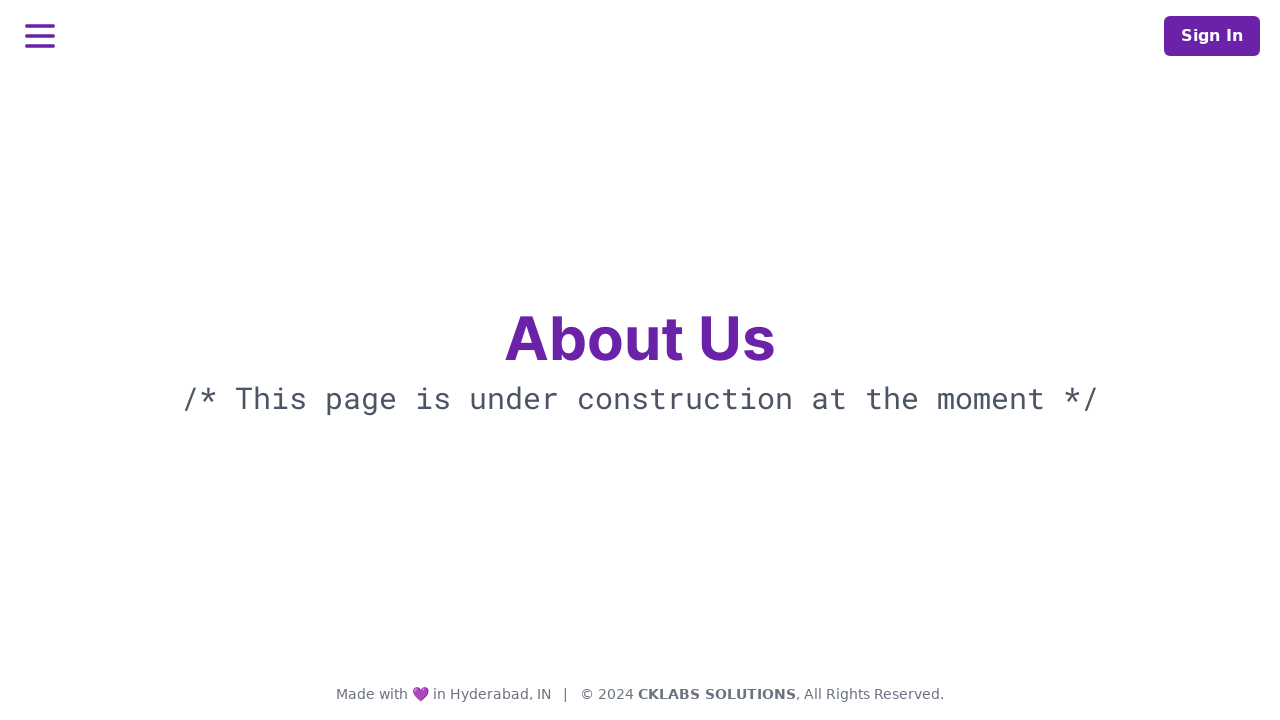